Tests interaction with a shadow DOM element inside an iframe by switching to the iframe and using JavaScript to access and fill a text field within the shadow root

Starting URL: https://selectorshub.com/shadow-dom-in-iframe/

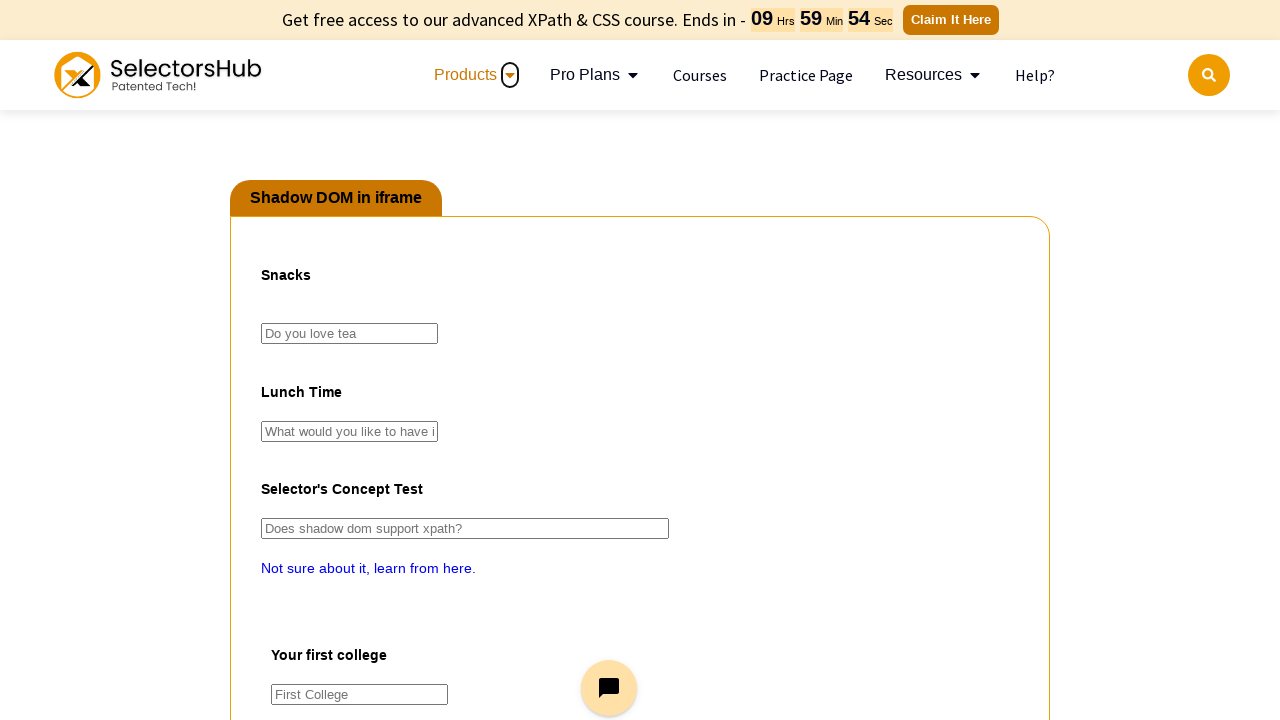

Navigated to shadow DOM in iframe test page
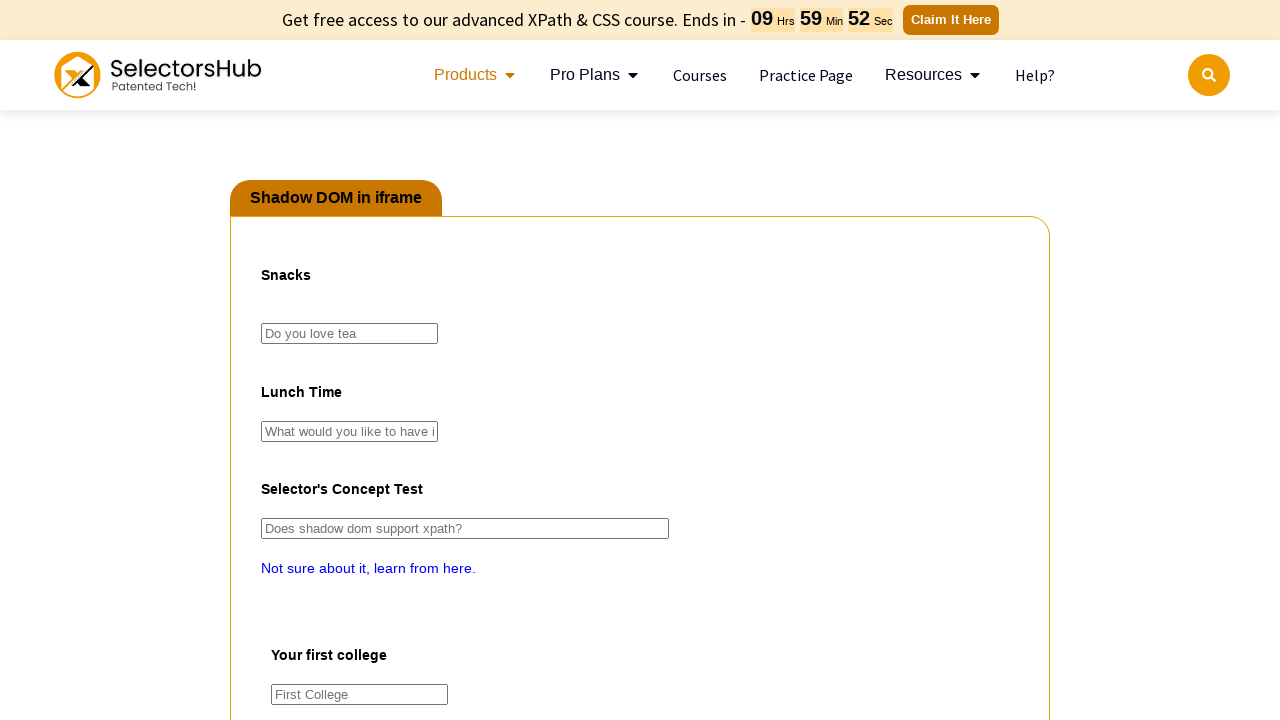

Switched to iframe named 'pact'
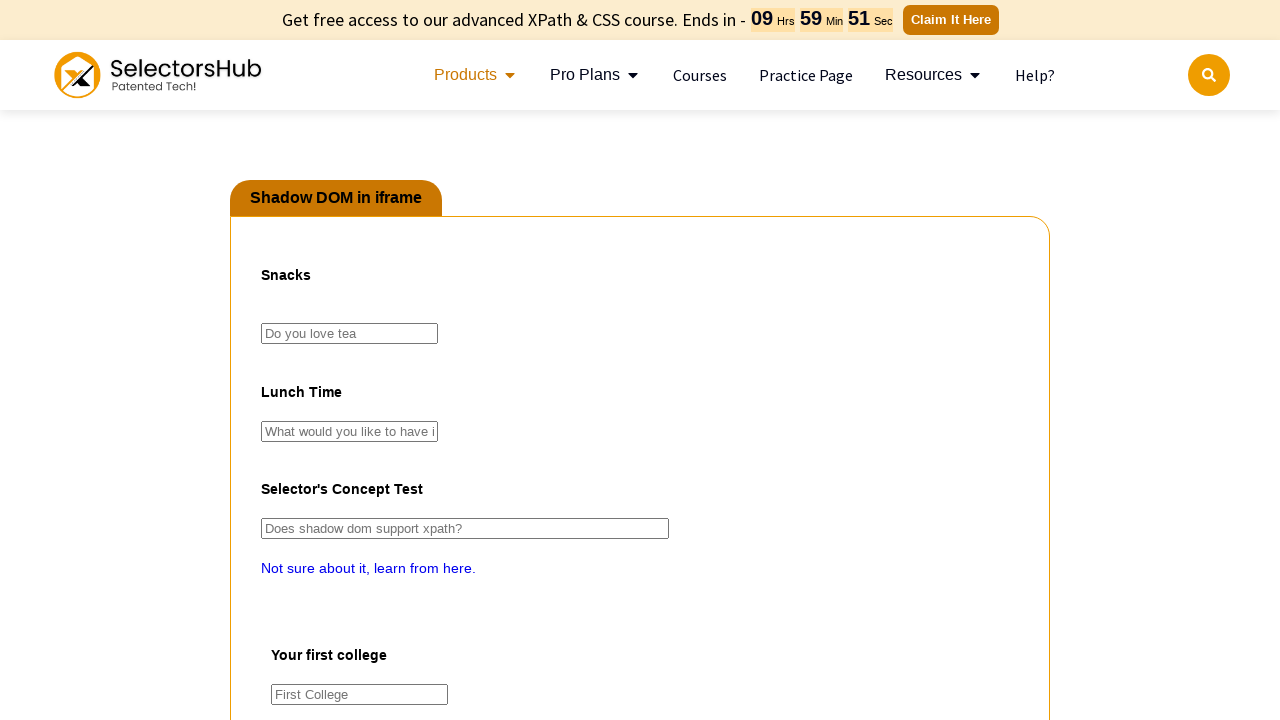

Accessed shadow DOM element and filled text field with 'Masala Tea'
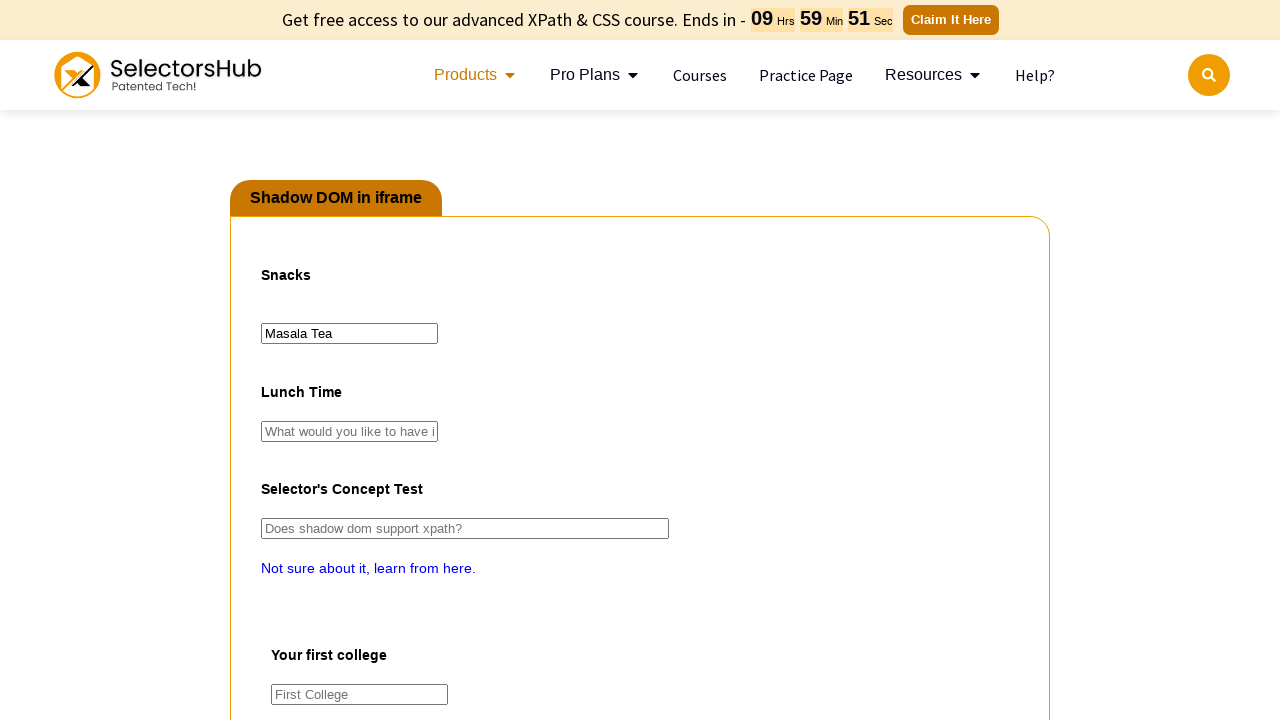

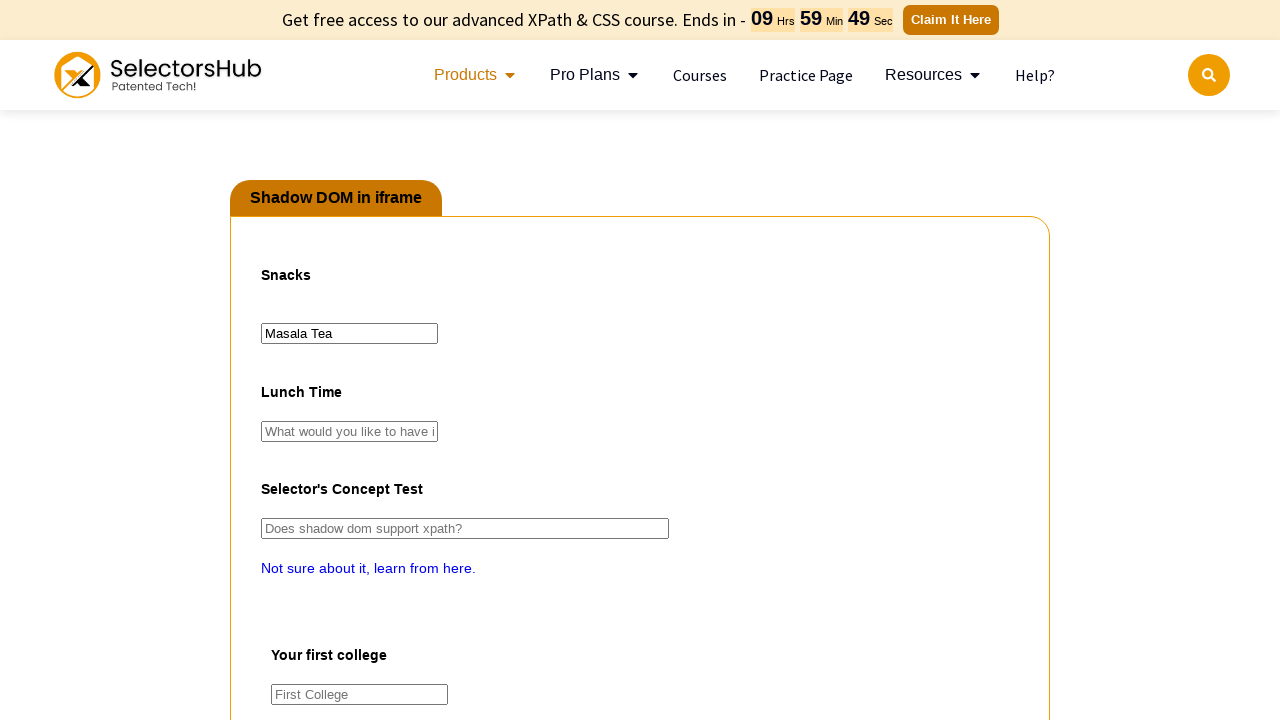